Verifies that the login page header displays the correct text "Log in to ZeroBank" by checking the h3 element on the page.

Starting URL: http://zero.webappsecurity.com/login.html

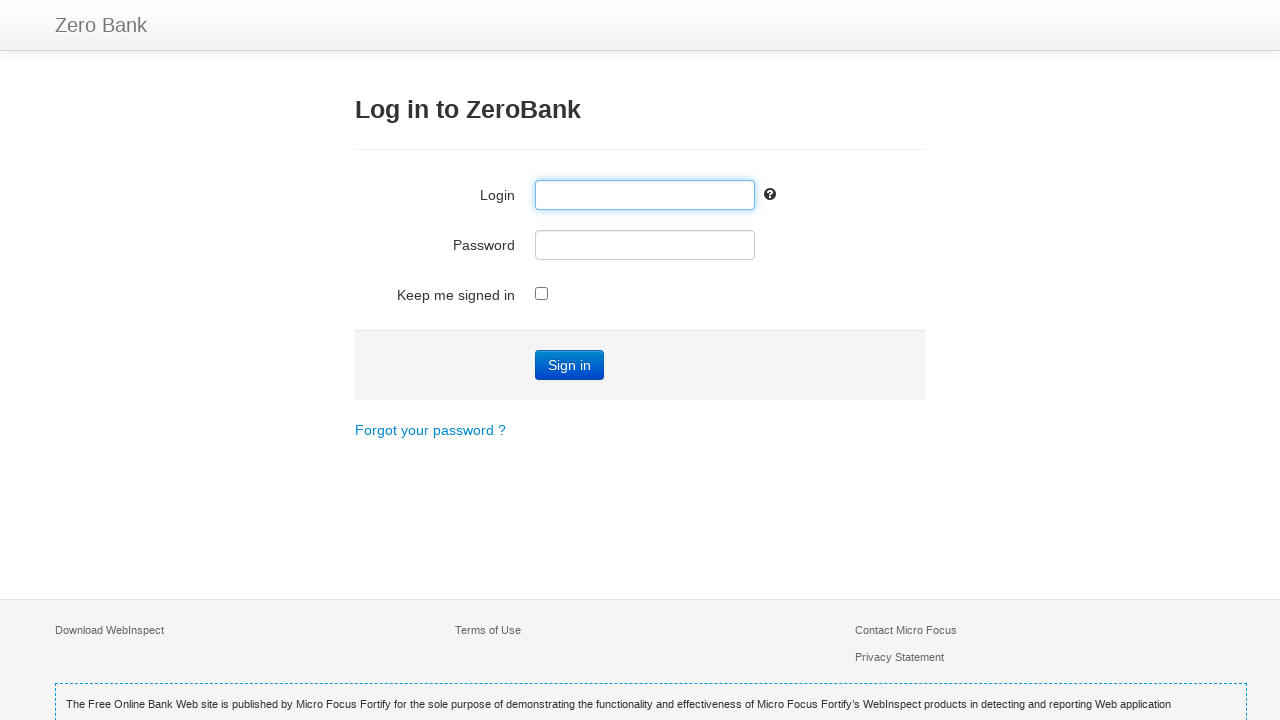

Navigated to ZeroBank login page
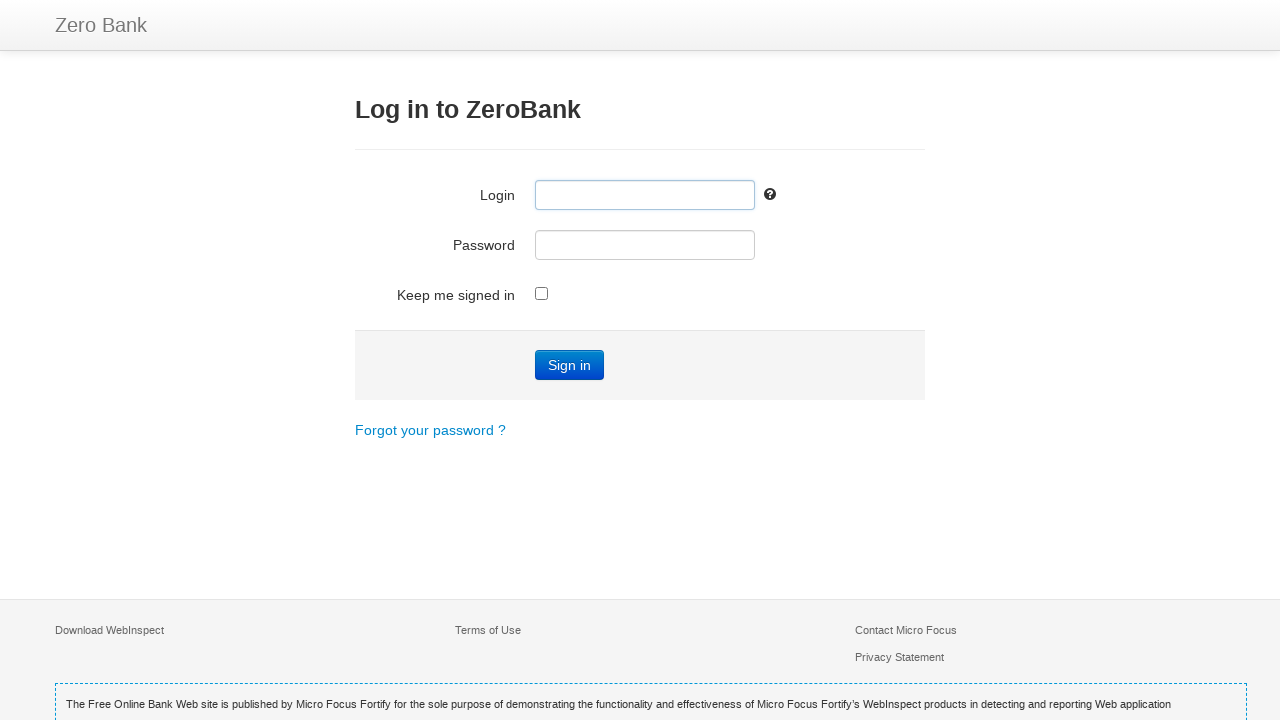

Located h3 header element
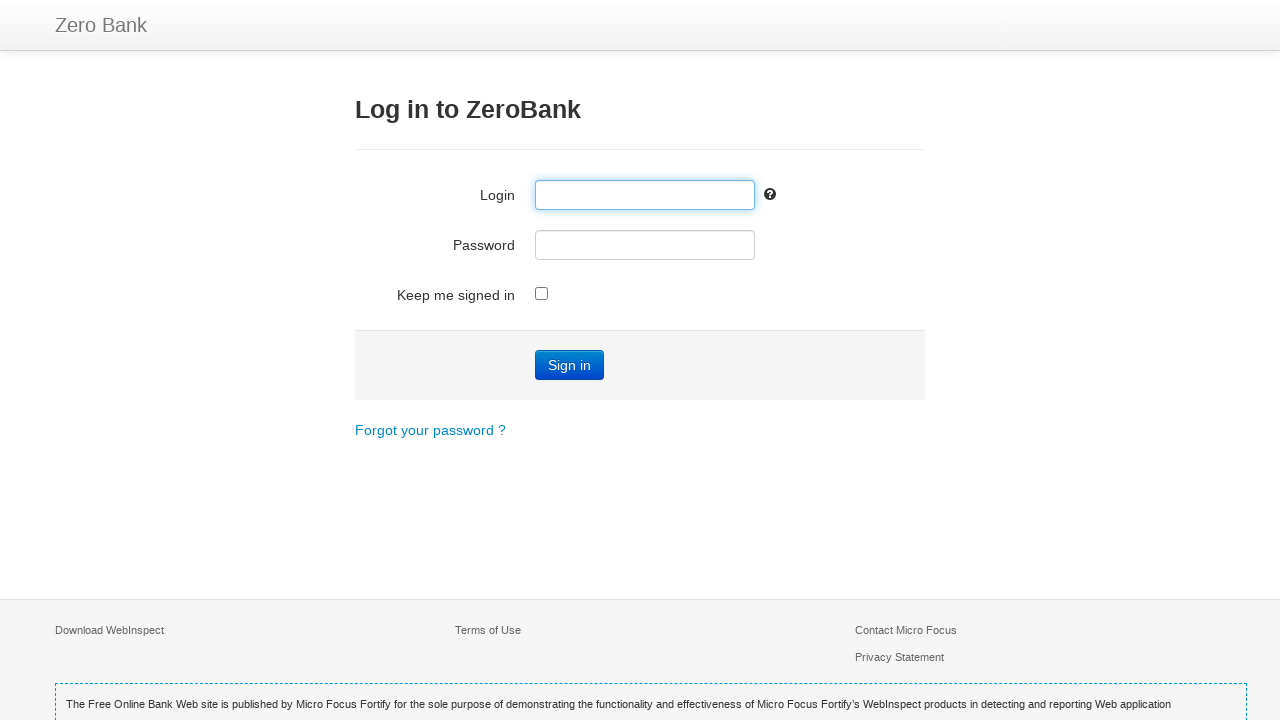

Header element loaded and is visible
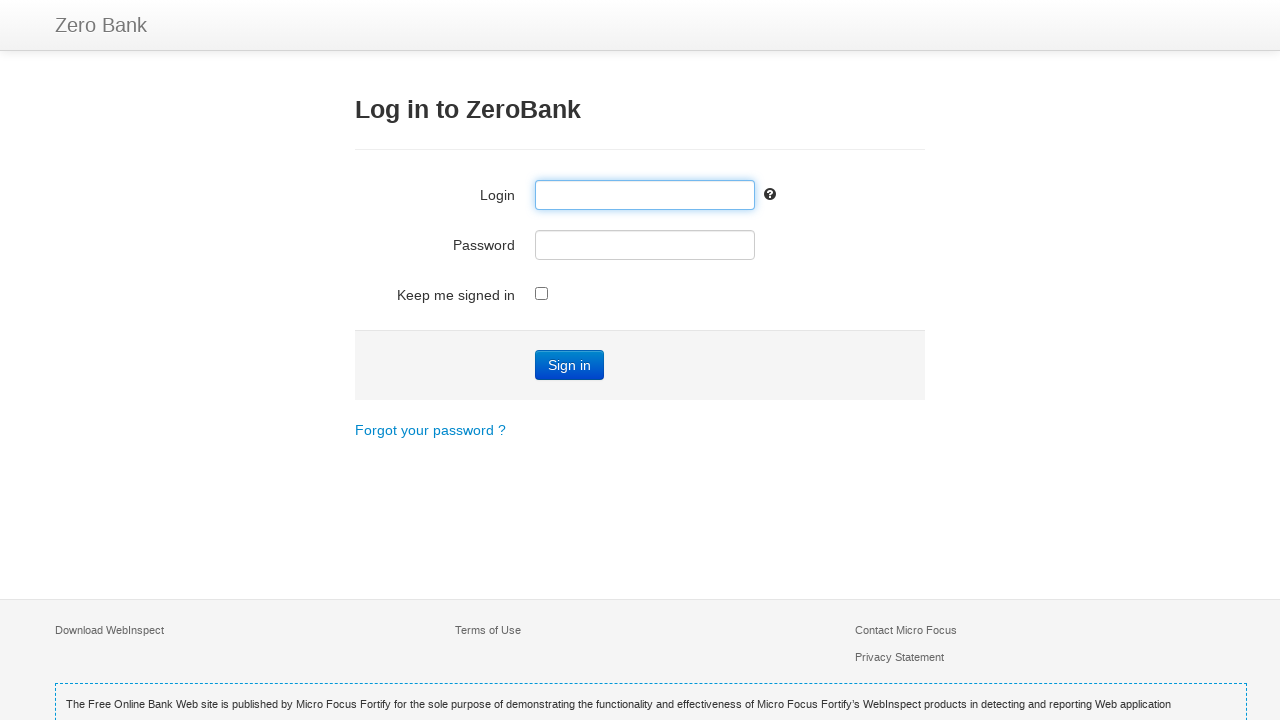

Retrieved header text: 'Log in to ZeroBank'
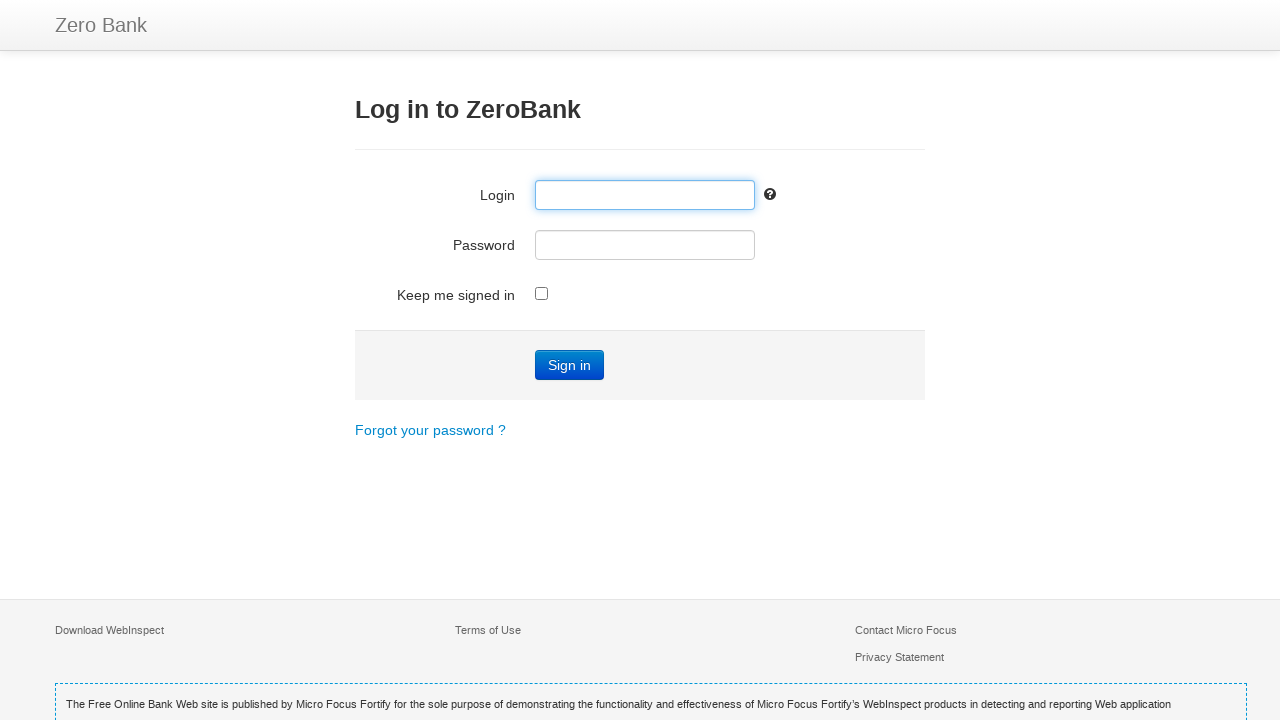

Header text verified successfully - matches expected text 'Log in to ZeroBank'
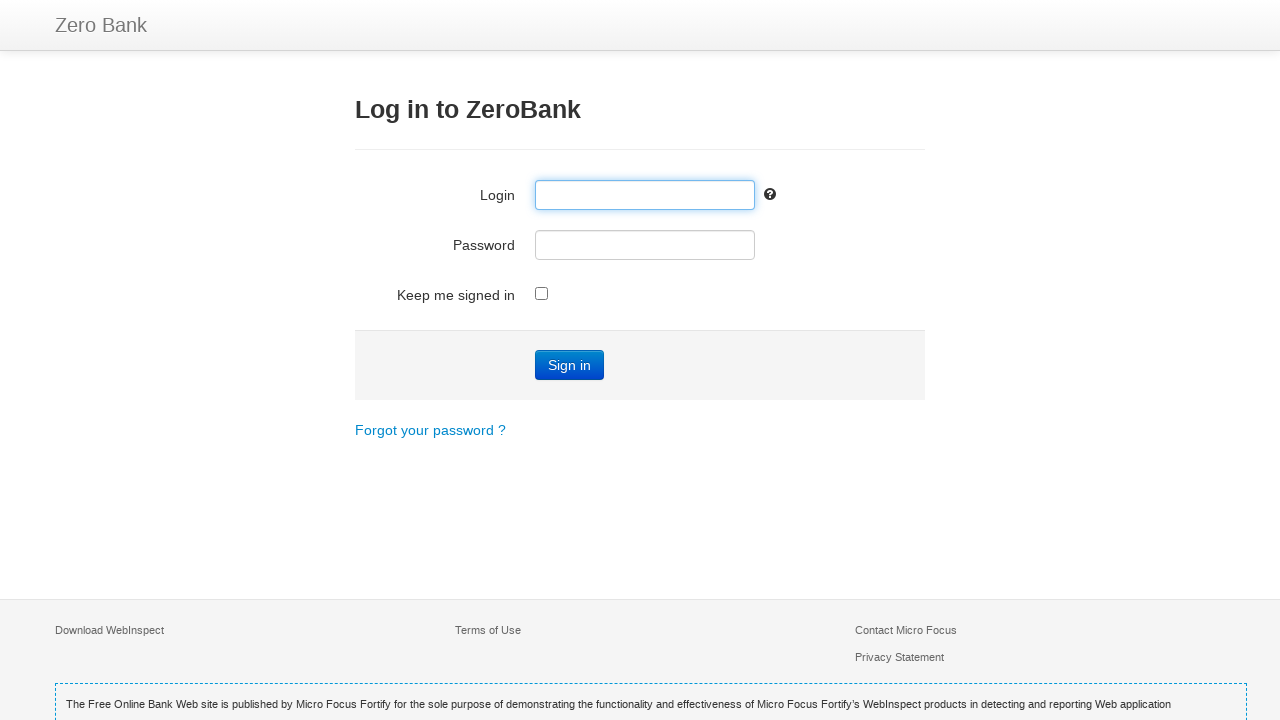

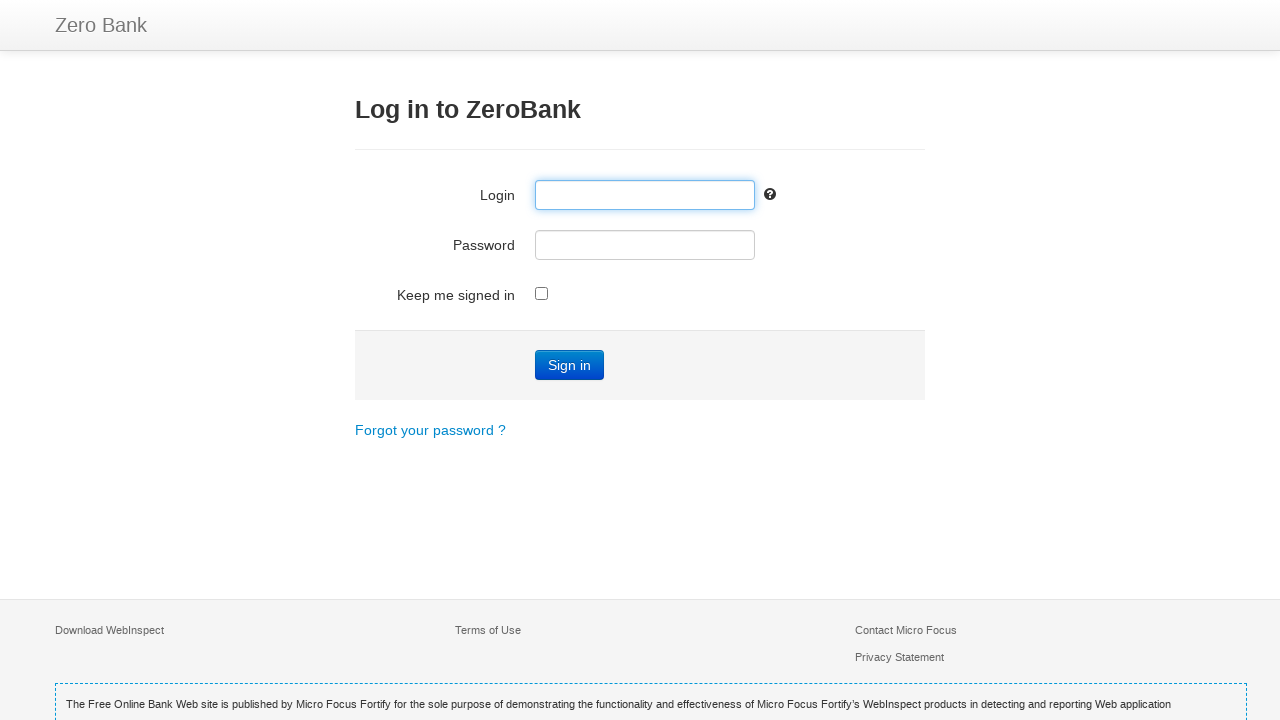